Tests dropdown menu functionality by selecting different options and verifying the selected values change correctly

Starting URL: https://theinternet.przyklady.javastart.pl/dropdown

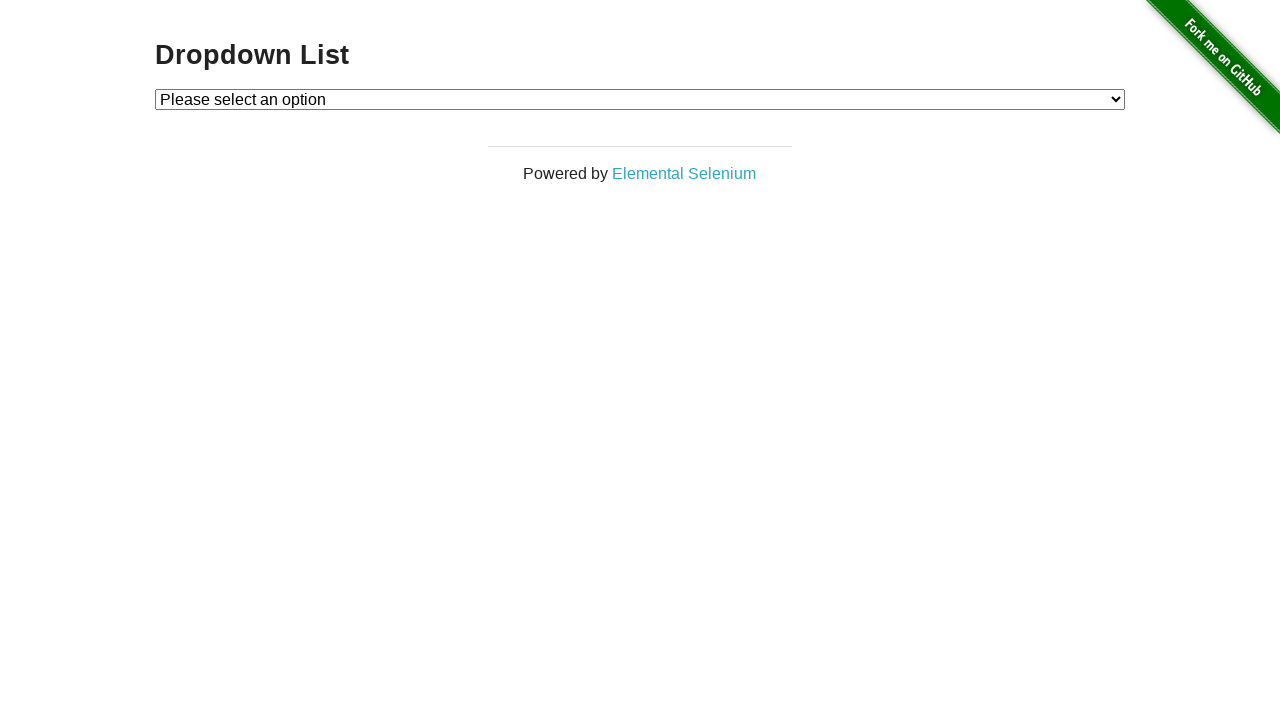

Waited for dropdown menu to be visible
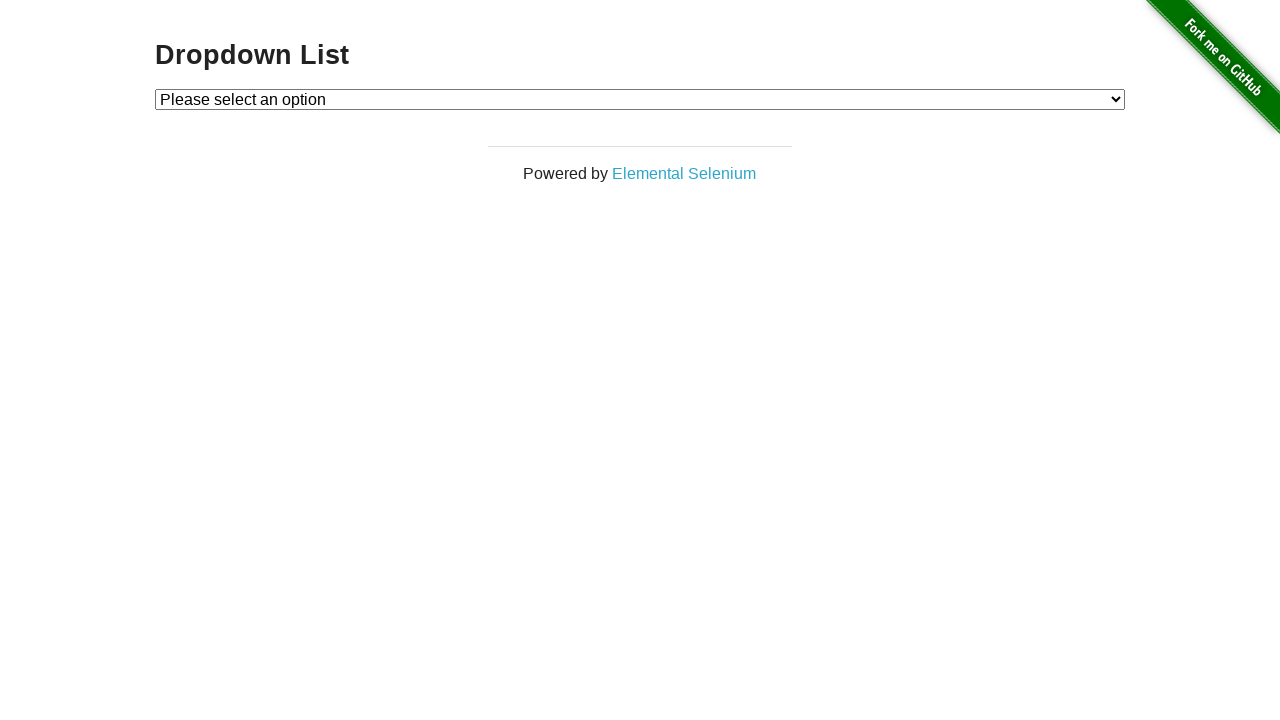

Retrieved initial dropdown option text
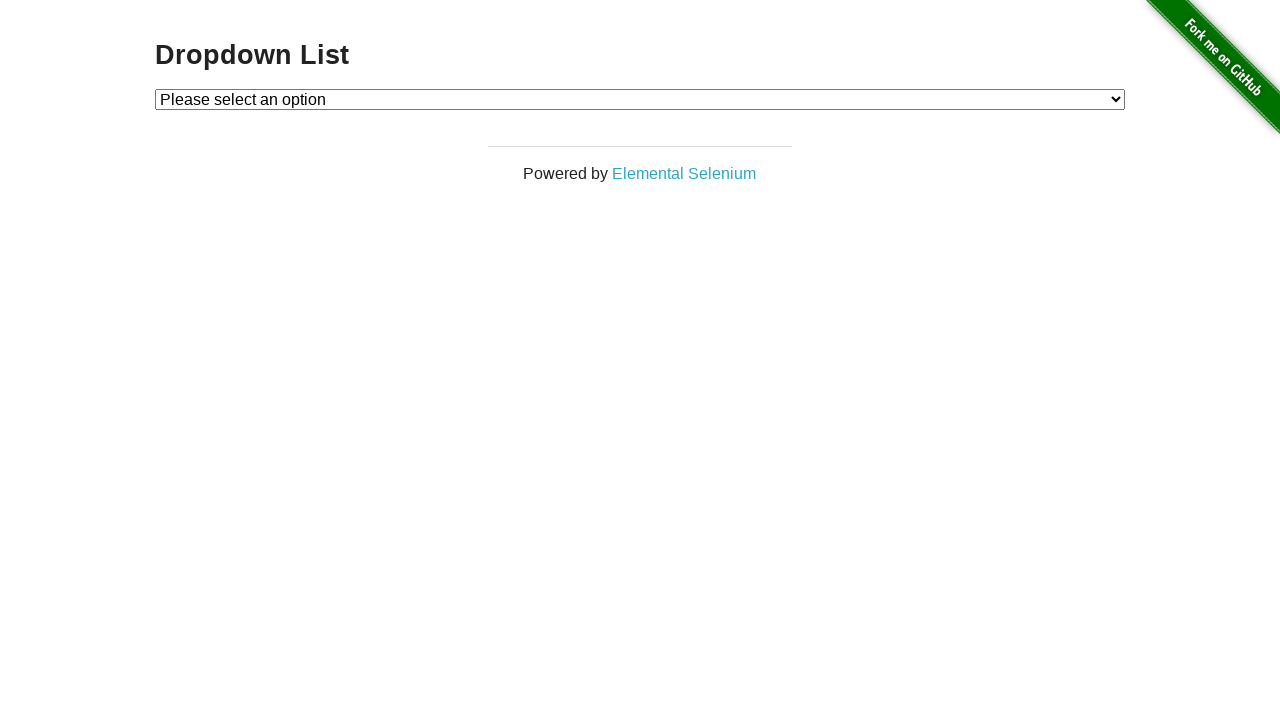

Verified initial state shows 'Please select an option'
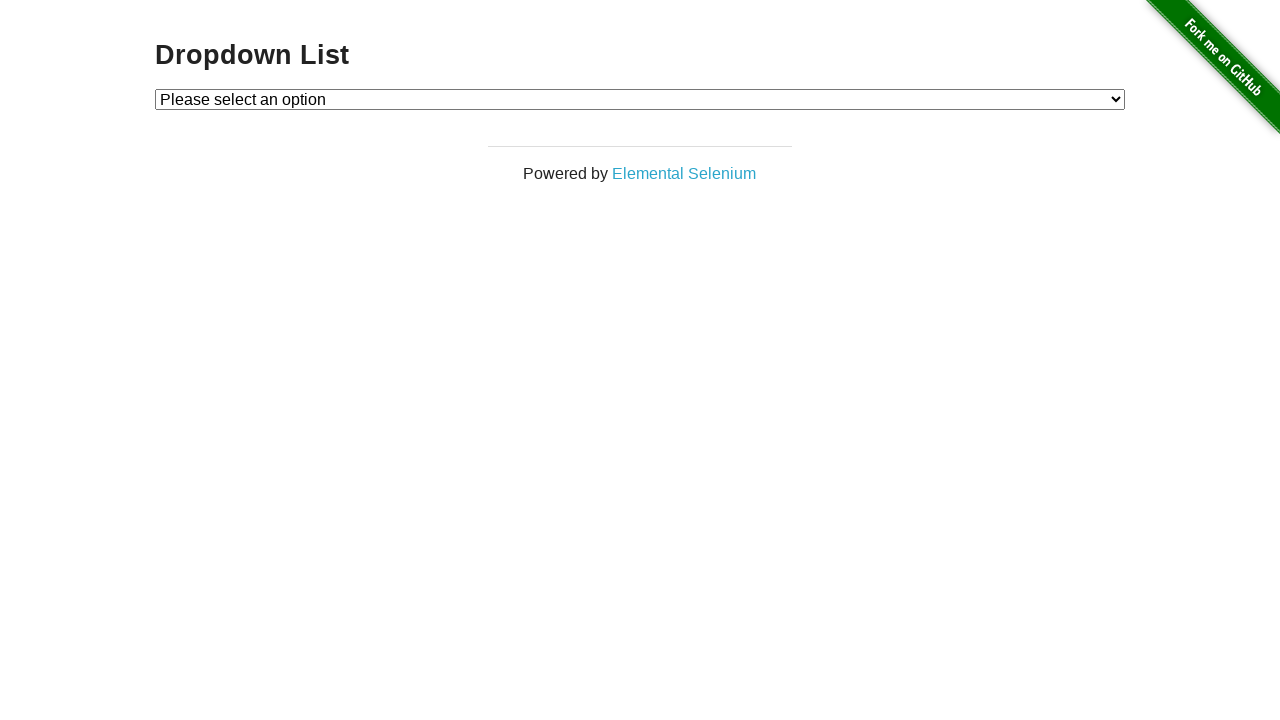

Selected Option 1 from dropdown menu on #dropdown
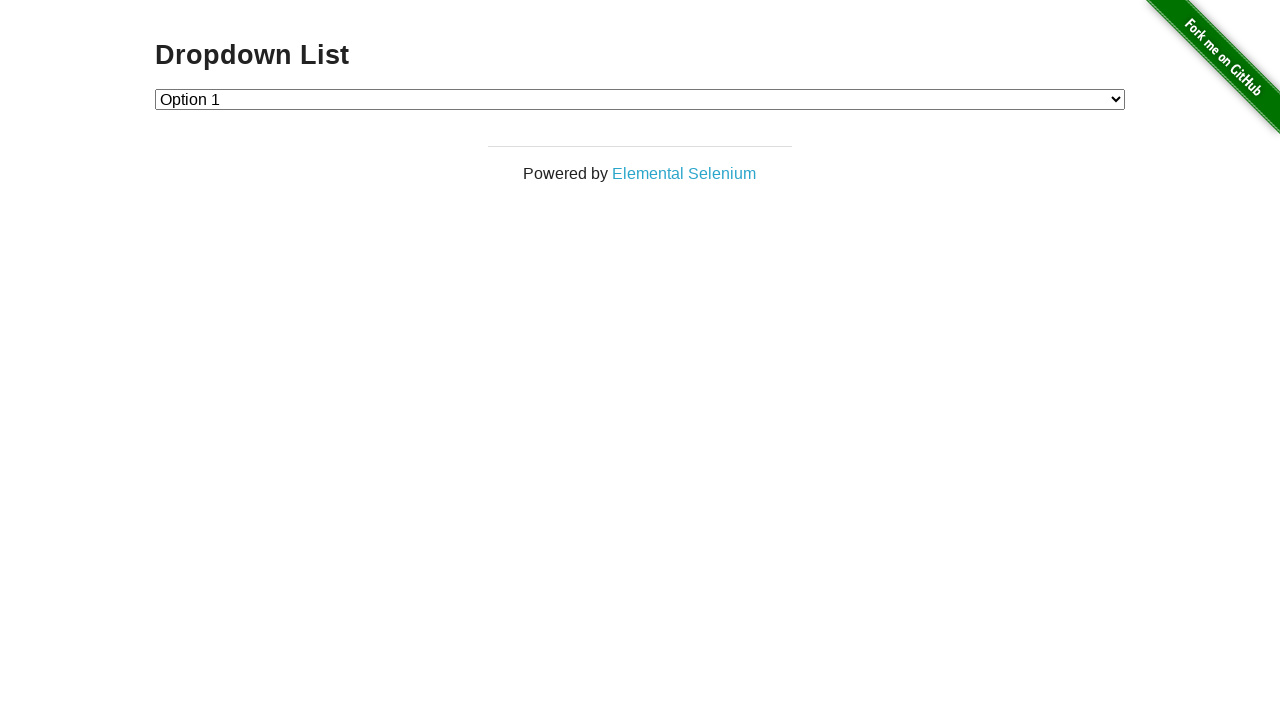

Retrieved selected dropdown option text after selecting Option 1
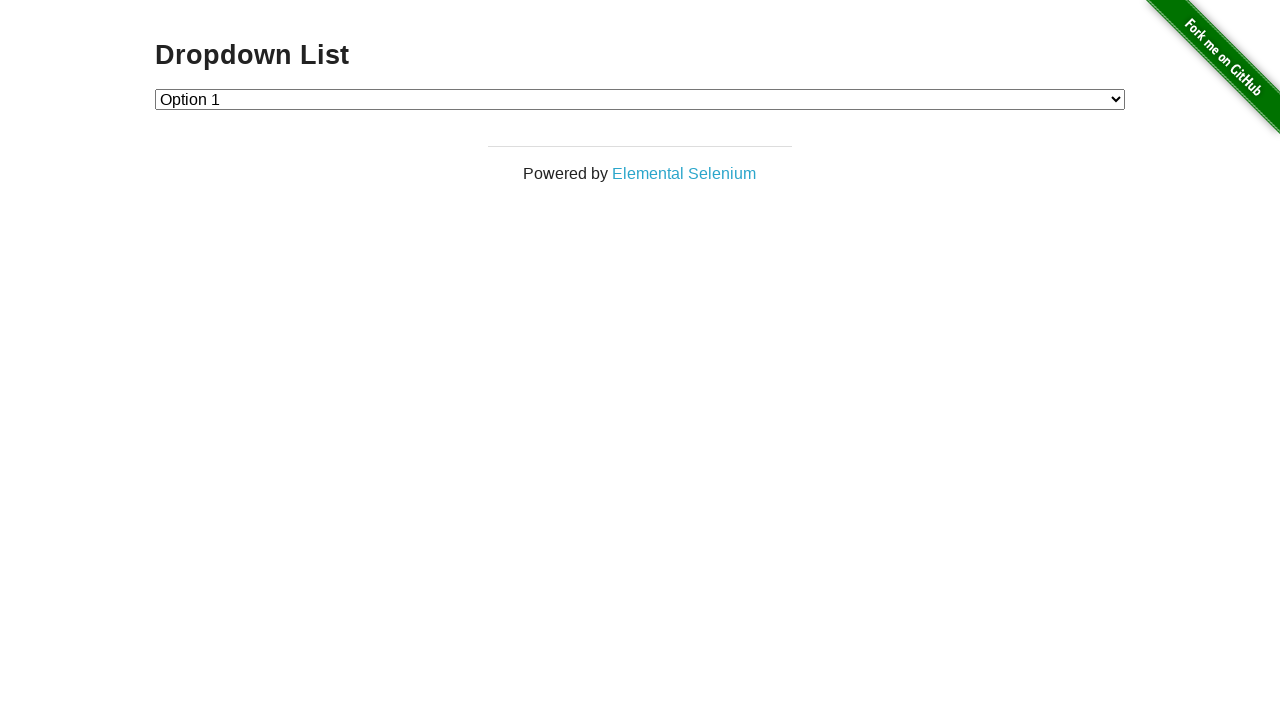

Verified Option 1 is now selected
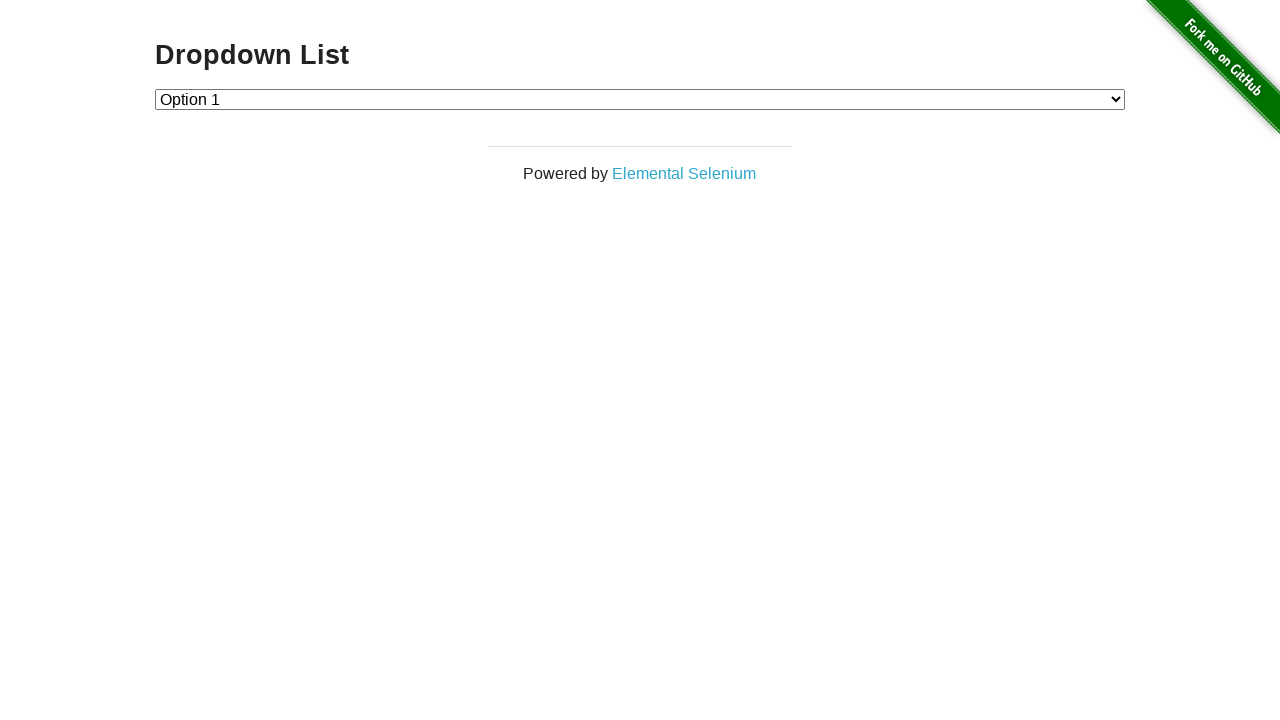

Selected Option 2 from dropdown menu on #dropdown
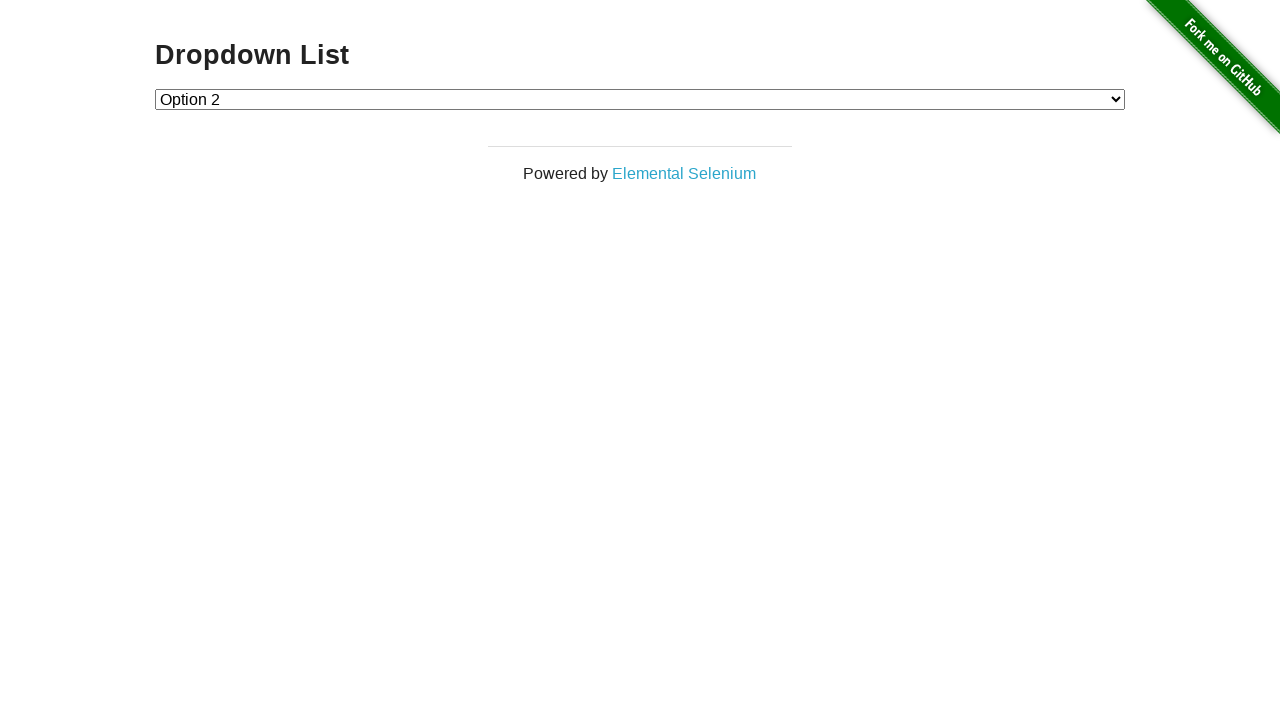

Retrieved selected dropdown option text after selecting Option 2
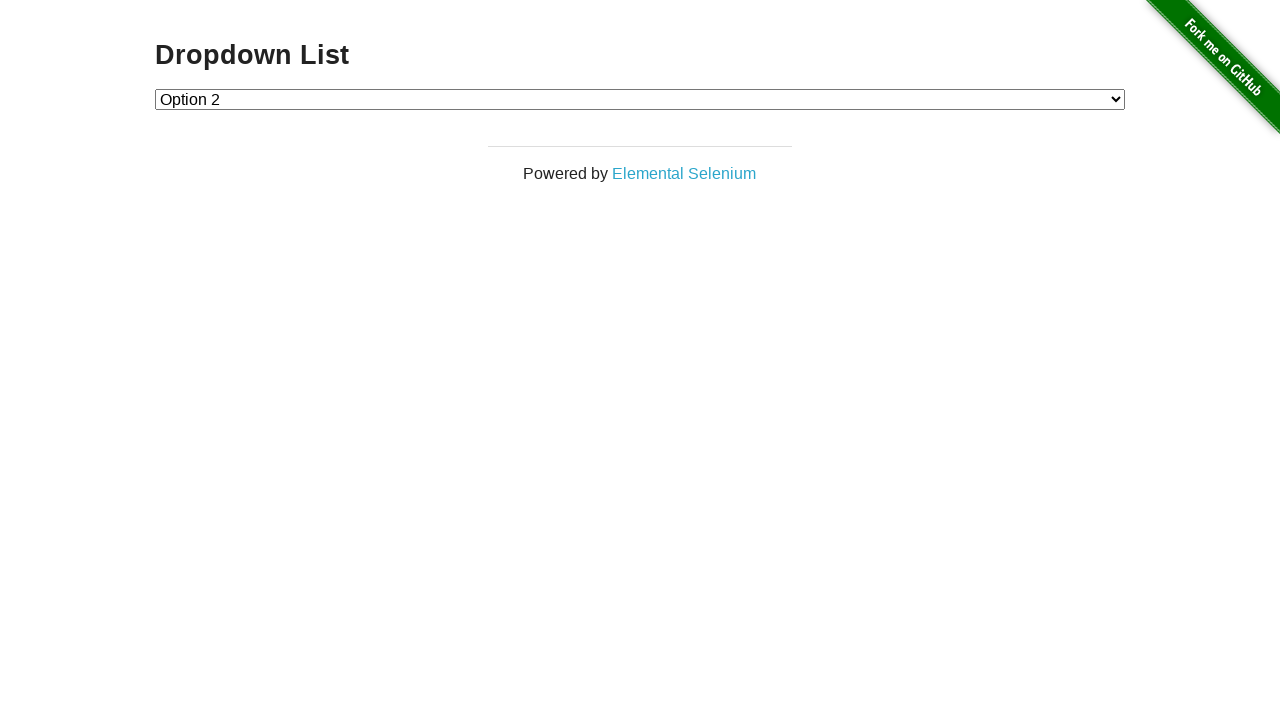

Verified Option 2 is now selected
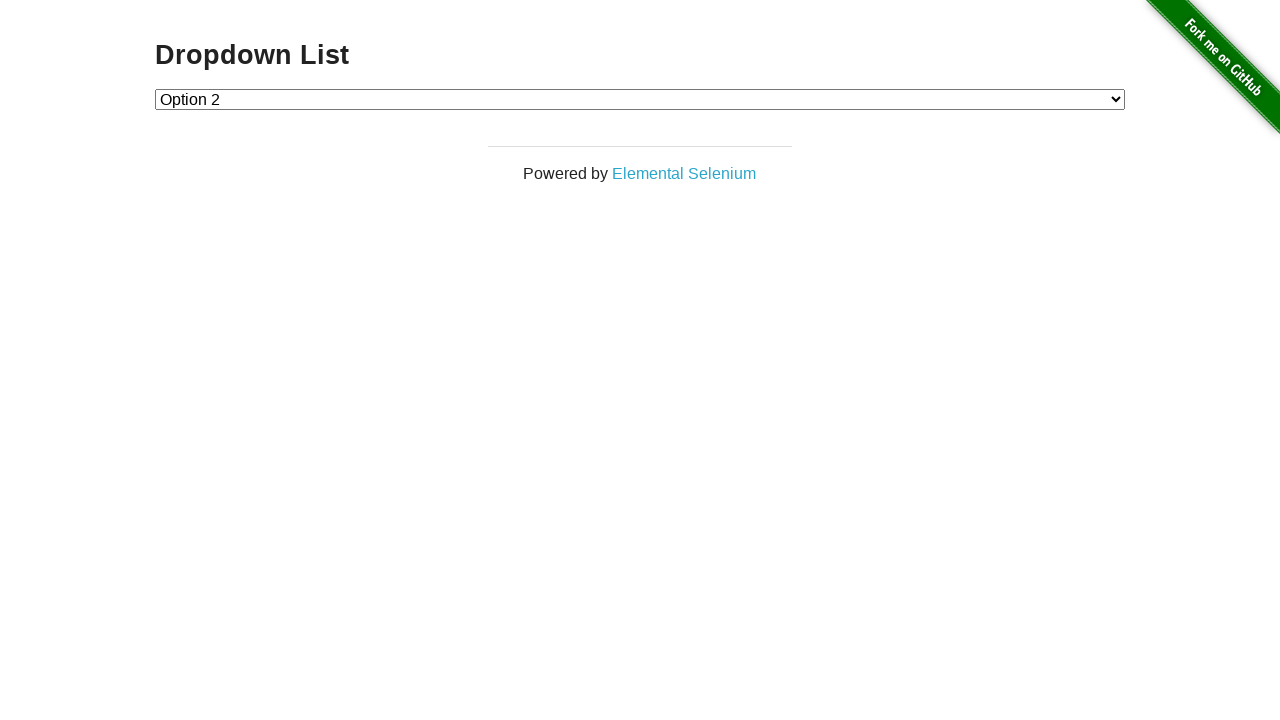

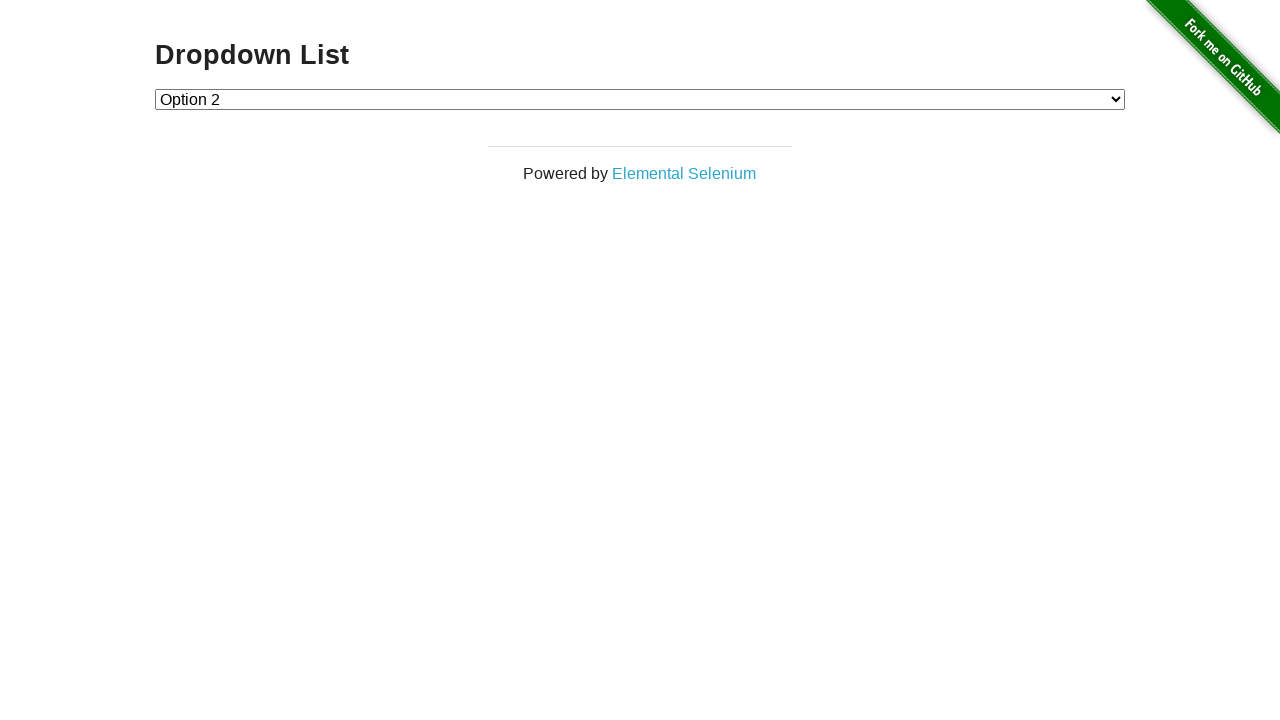